Tests checkbox functionality by clicking checkboxes and verifying their selected state

Starting URL: https://rahulshettyacademy.com/AutomationPractice/

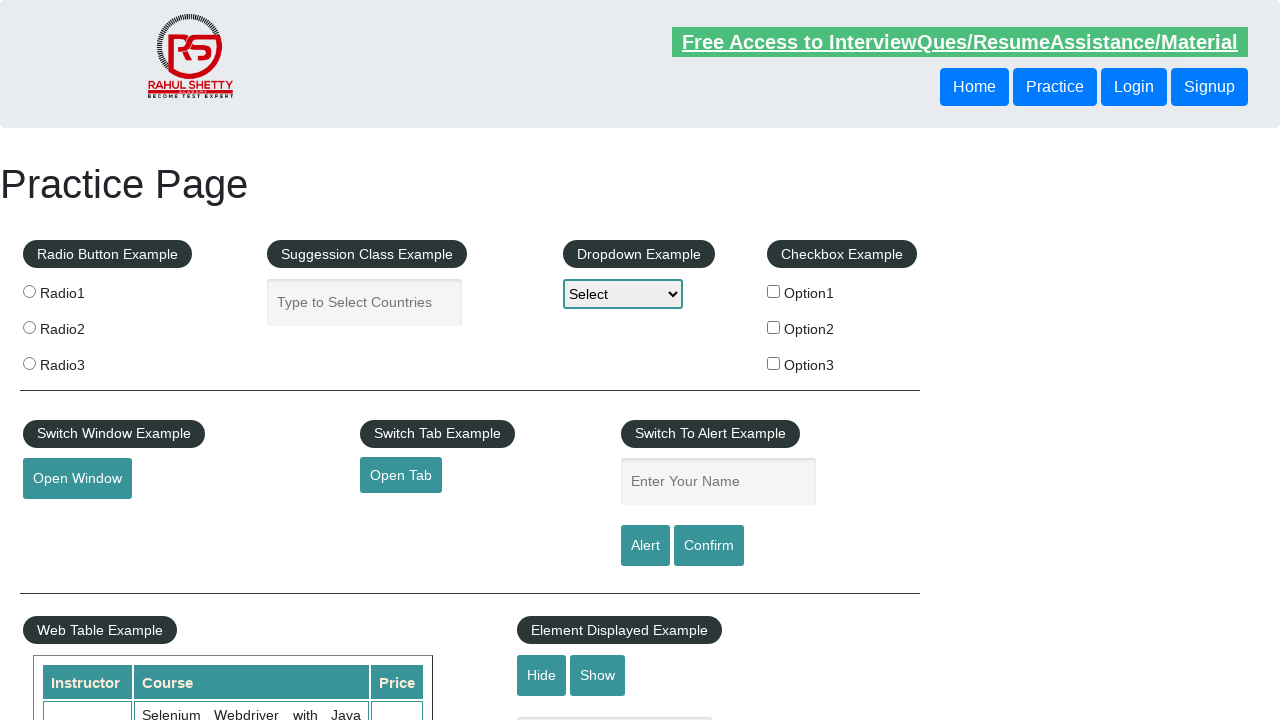

Verified checkbox1 is not selected initially
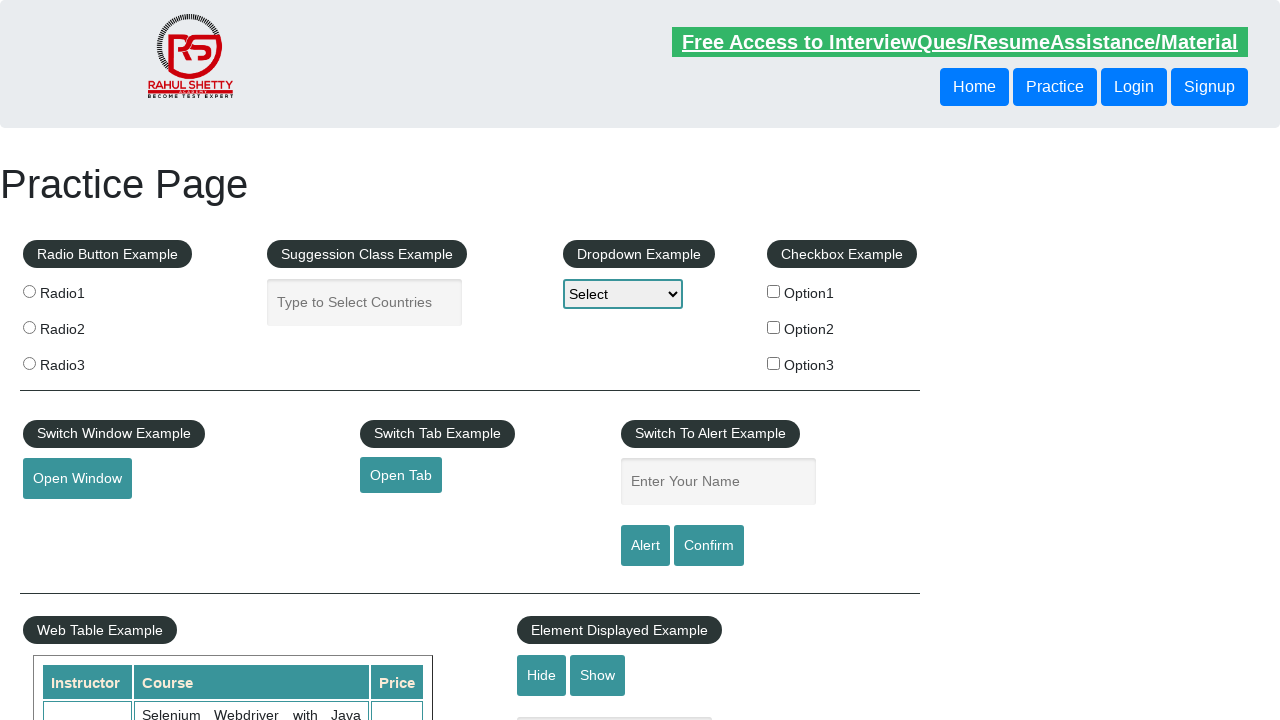

Clicked checkbox1 at (774, 291) on #checkBoxOption1
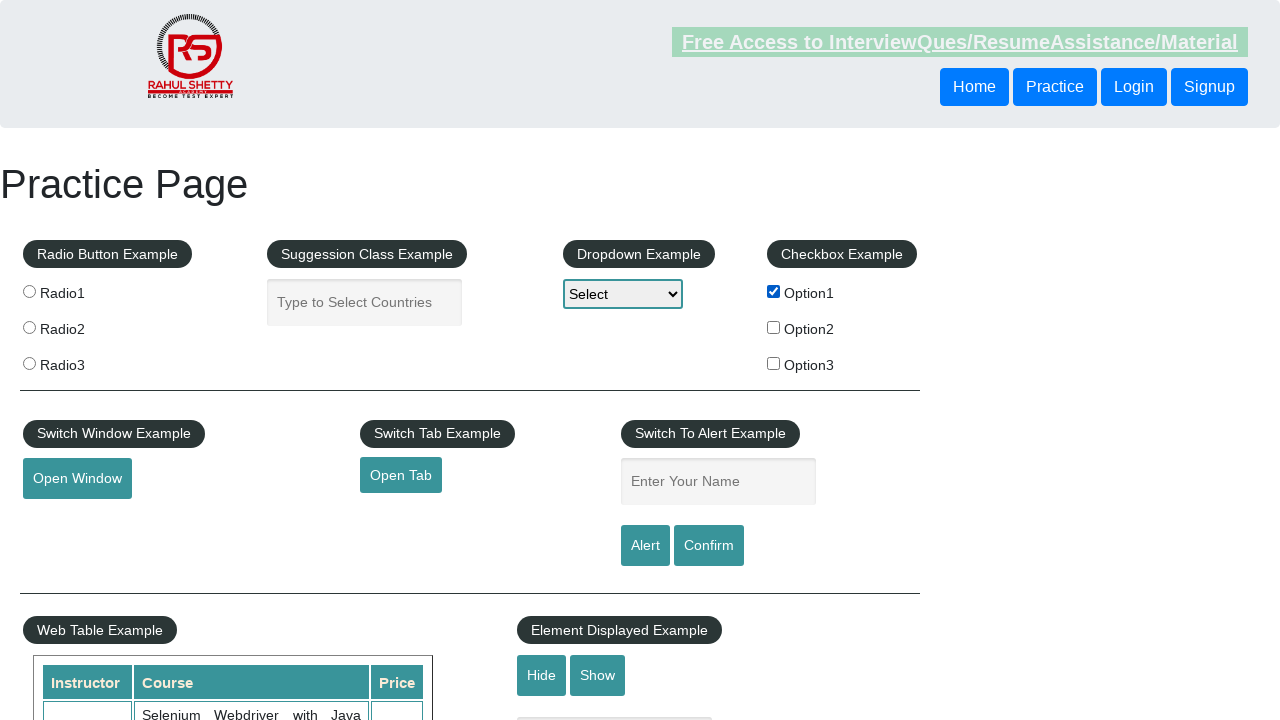

Clicked checkbox2 at (774, 327) on #checkBoxOption2
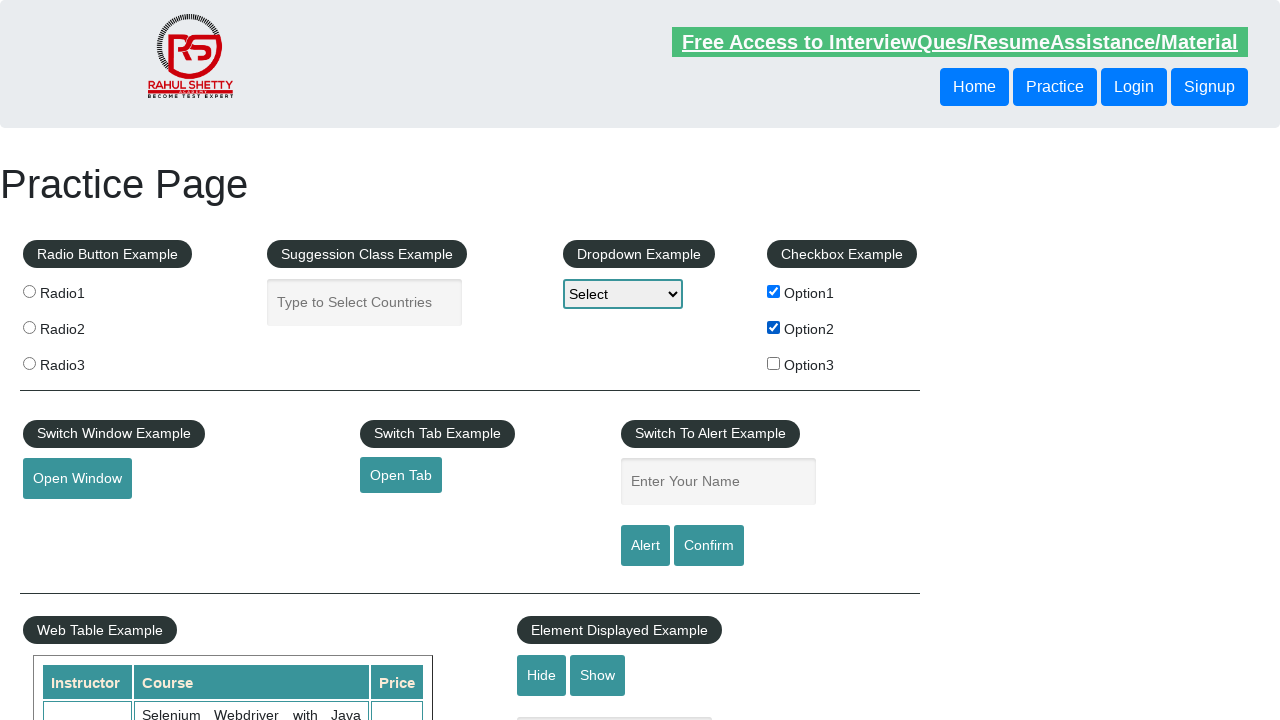

Verified checkbox1 is now selected
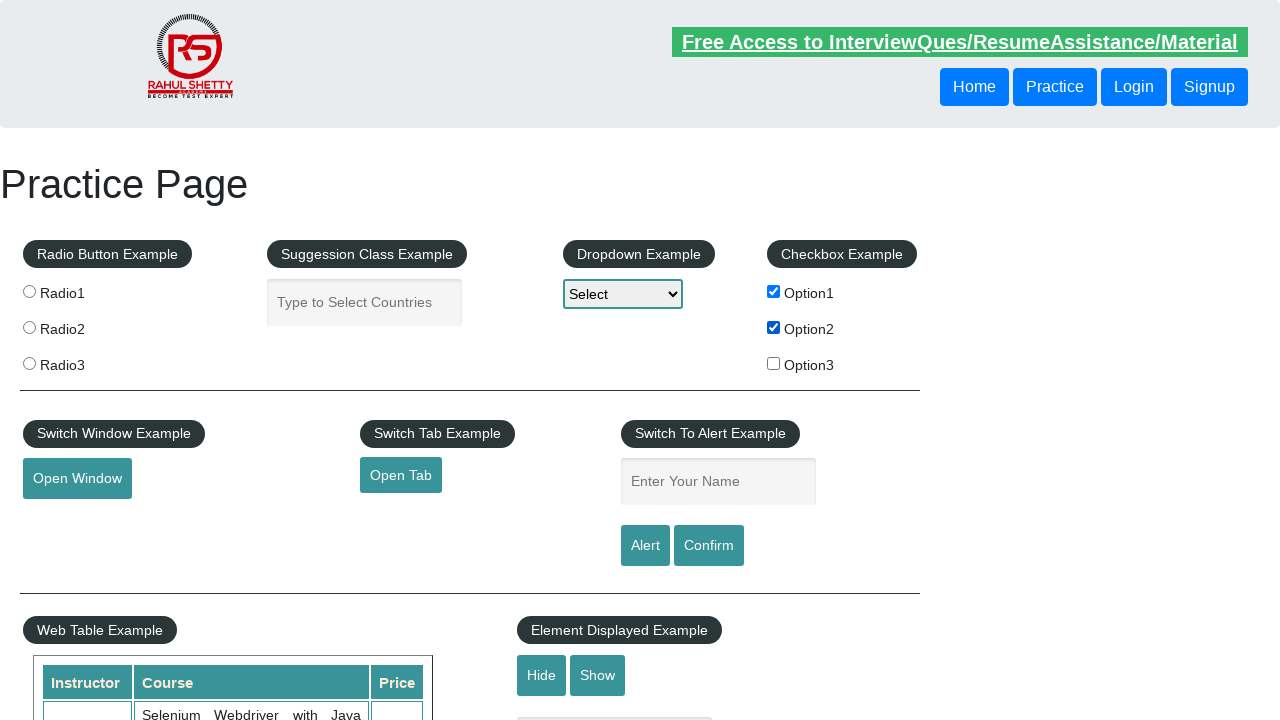

Verified checkbox2 is now selected
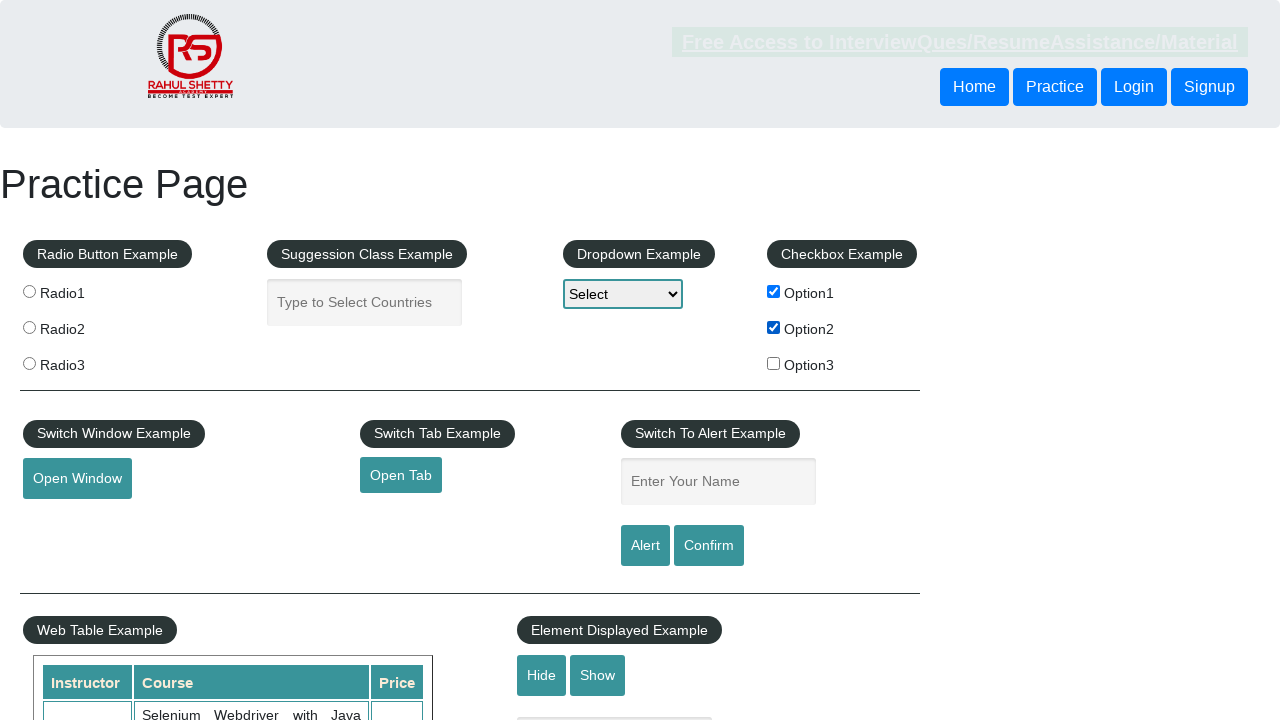

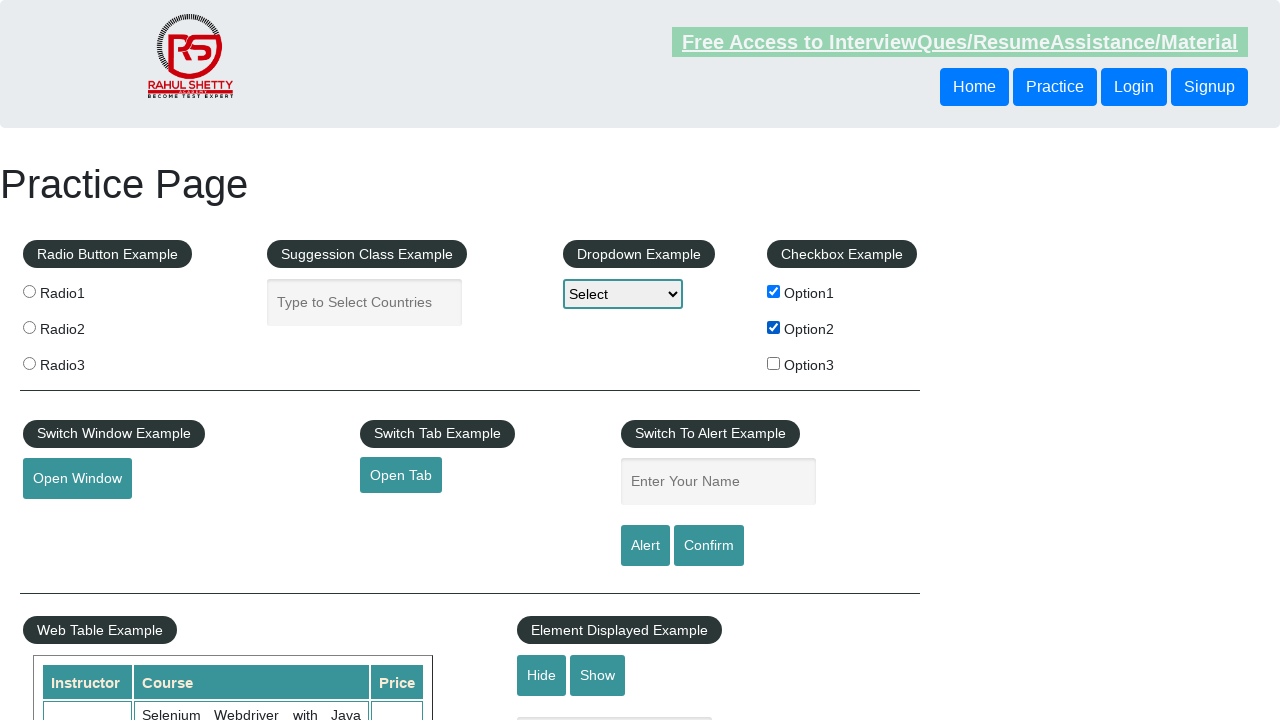